Navigates to the OrangeHRM page and retrieves the logo image source attribute from the page header

Starting URL: http://alchemy.hguy.co/orangehrm

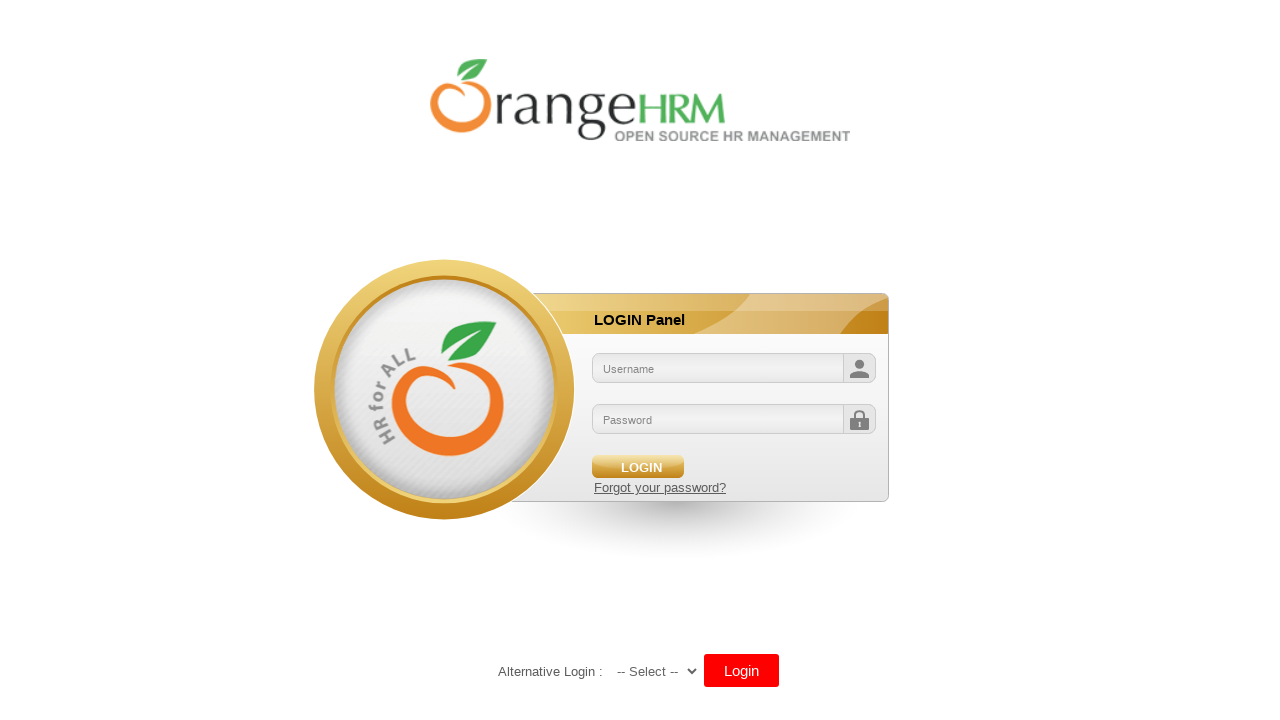

Logo image element located and ready in page header
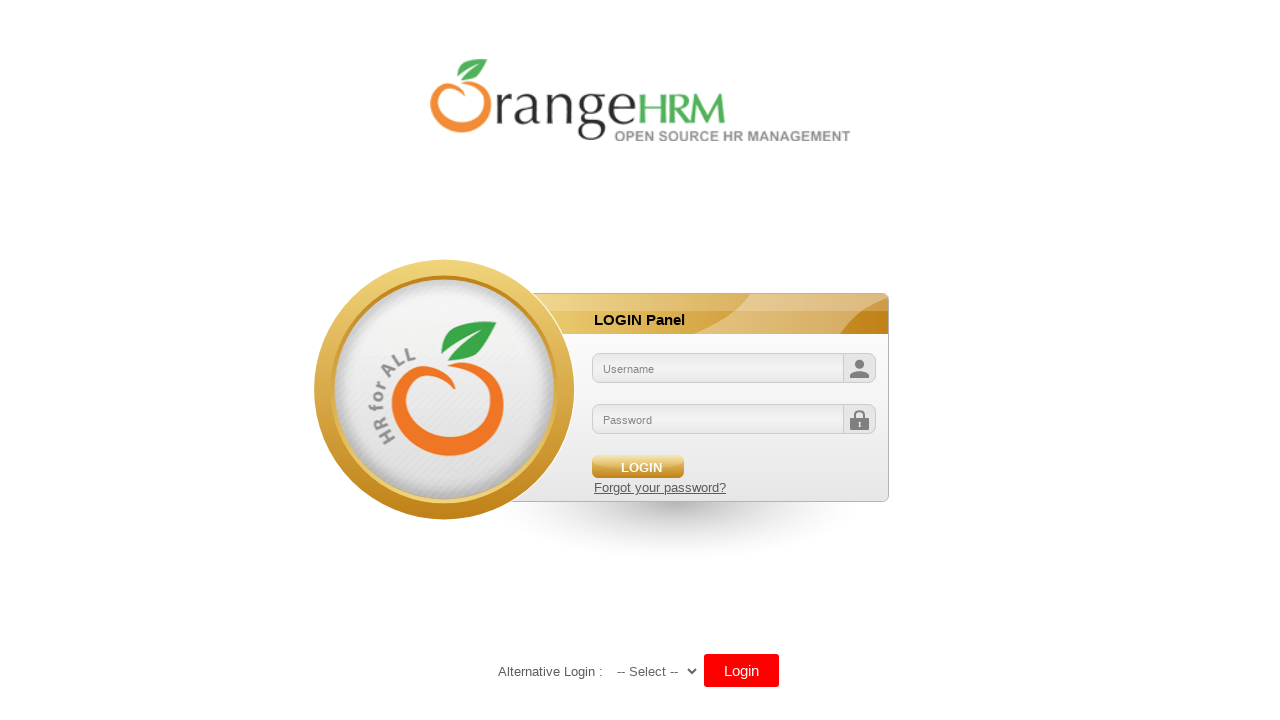

Retrieved logo image source attribute: /orangehrm/symfony/web/webres_5d69118beeec64.10301452/themes/default/images/login/logo.png
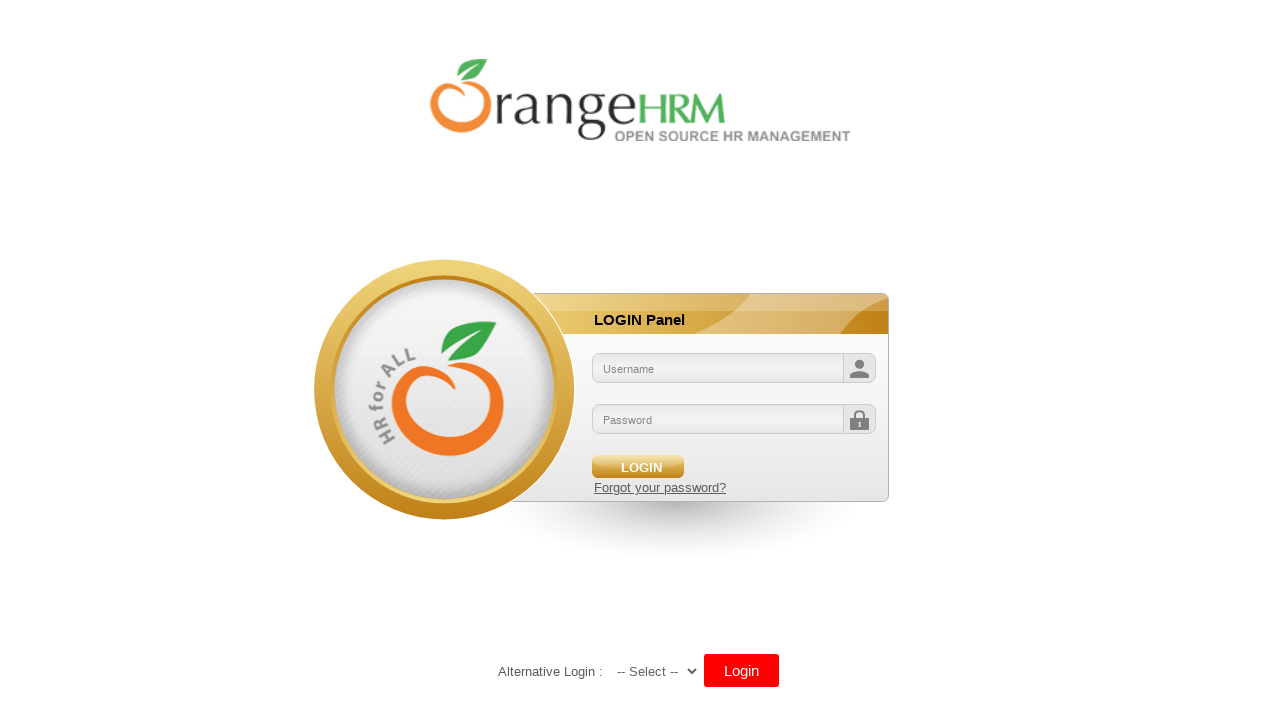

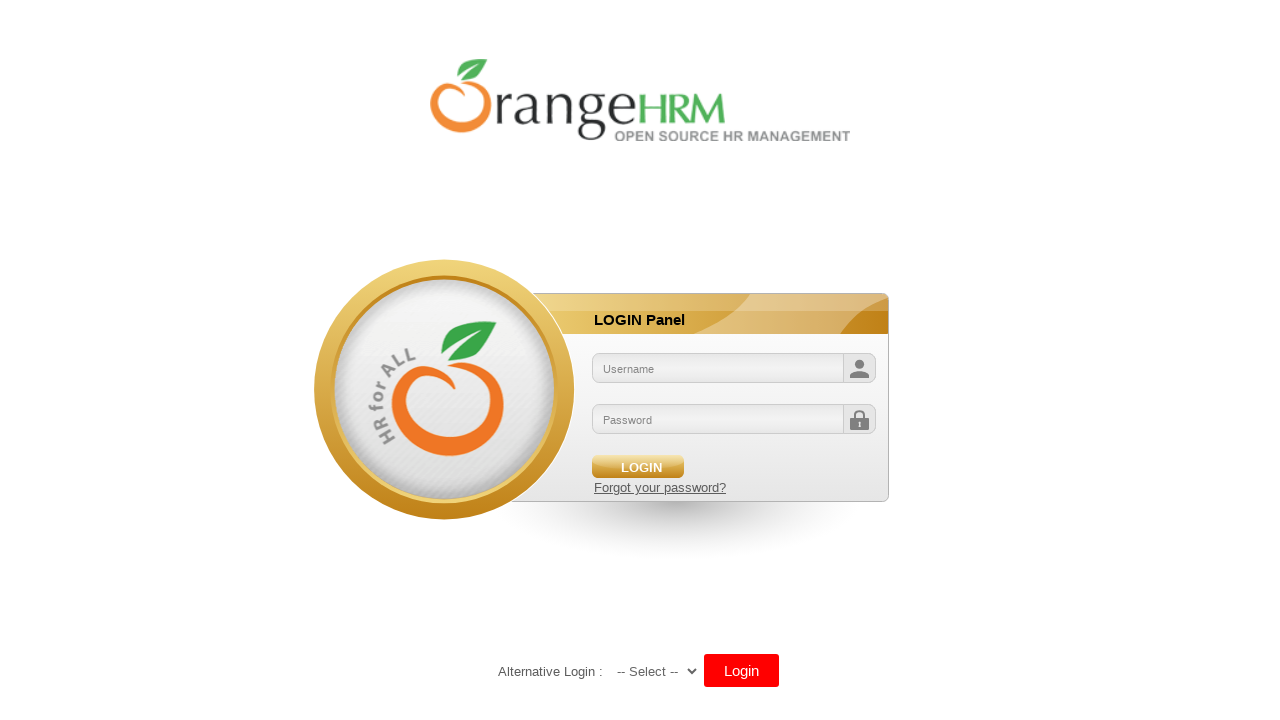